Navigates to a practice form page and clicks on an experience radio button using relative locators

Starting URL: https://awesomeqa.com/practice.html

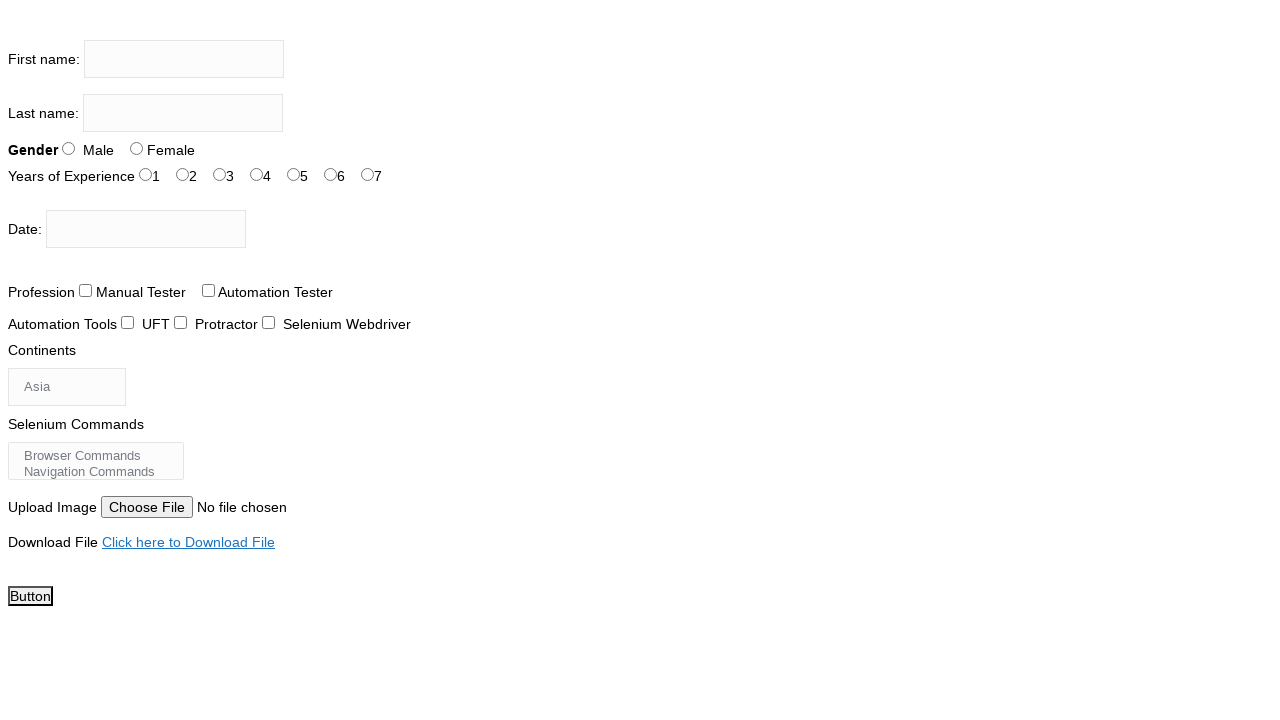

Located 'Years of Experience' span element
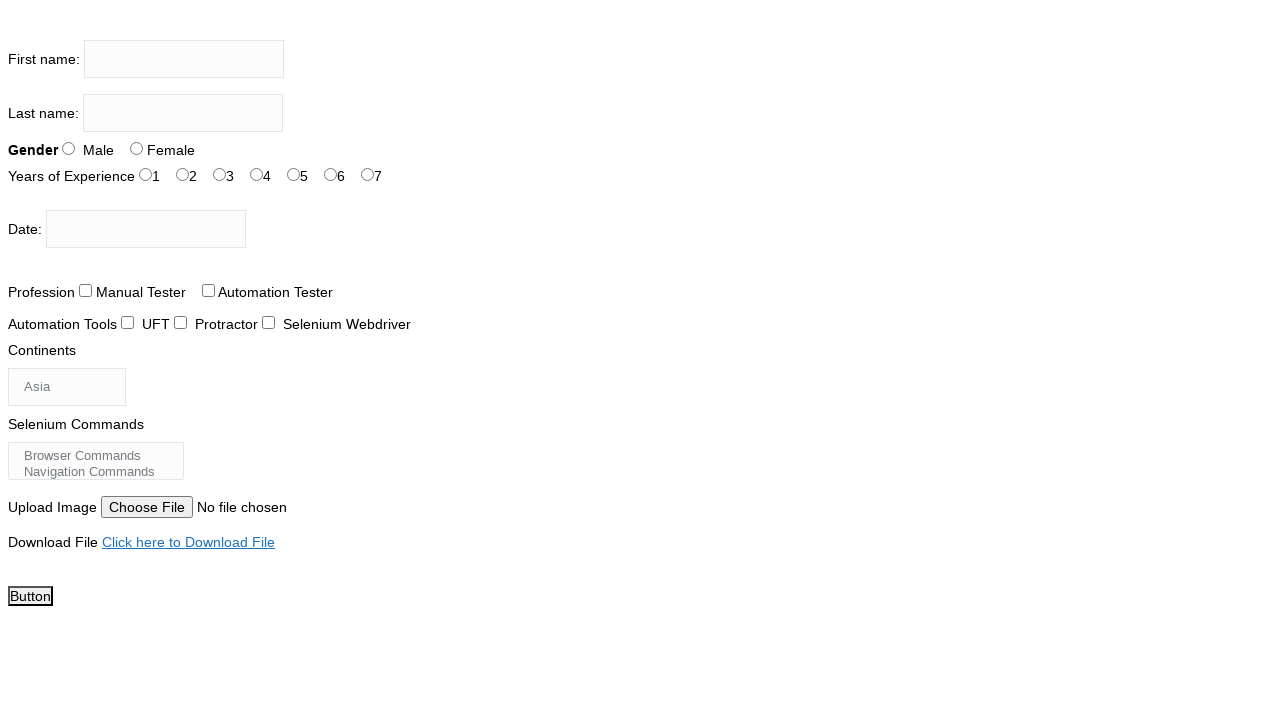

Clicked on experience radio button (exp-1) at (182, 174) on #exp-1
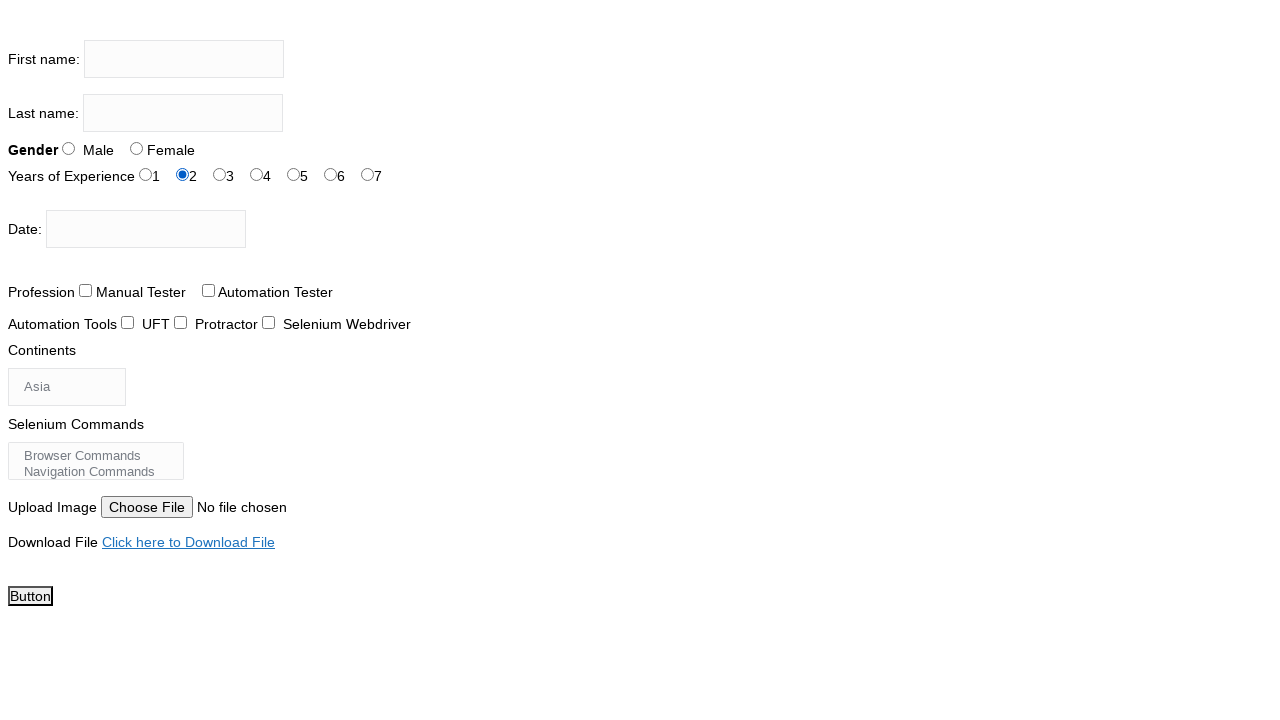

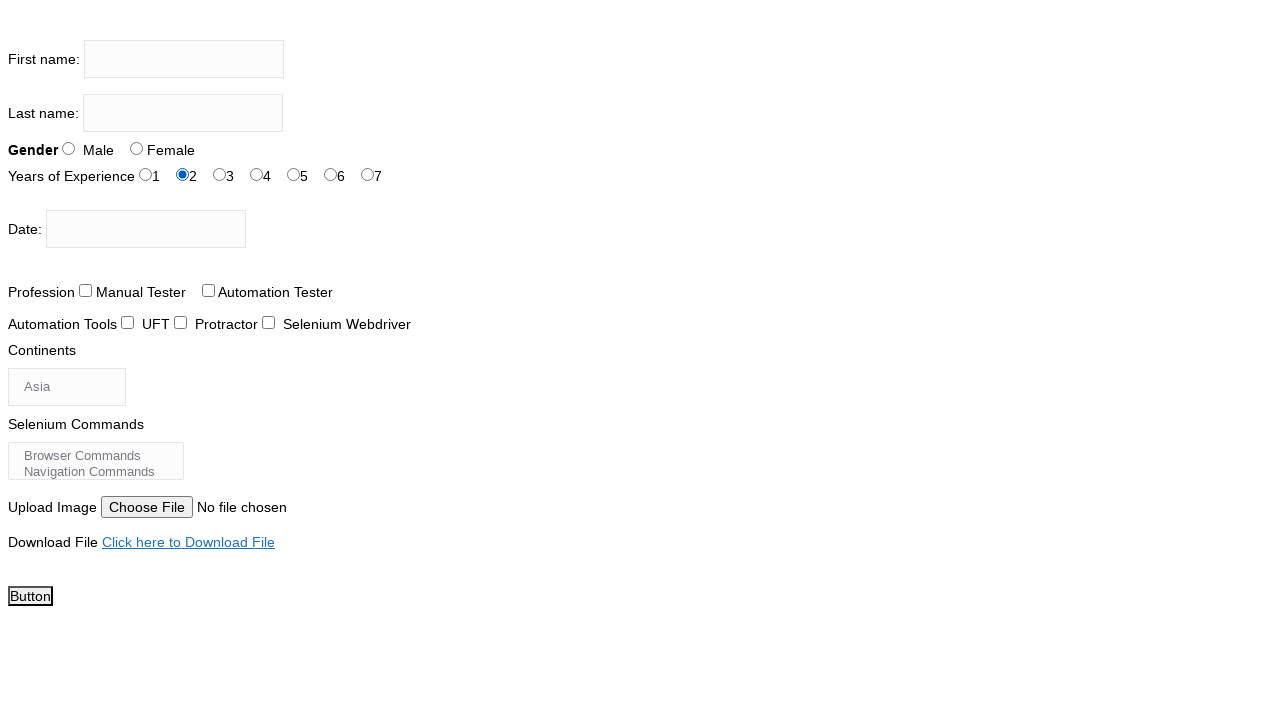